Clicks the first checkbox to select it and verifies it becomes checked.

Starting URL: http://the-internet.herokuapp.com/checkboxes

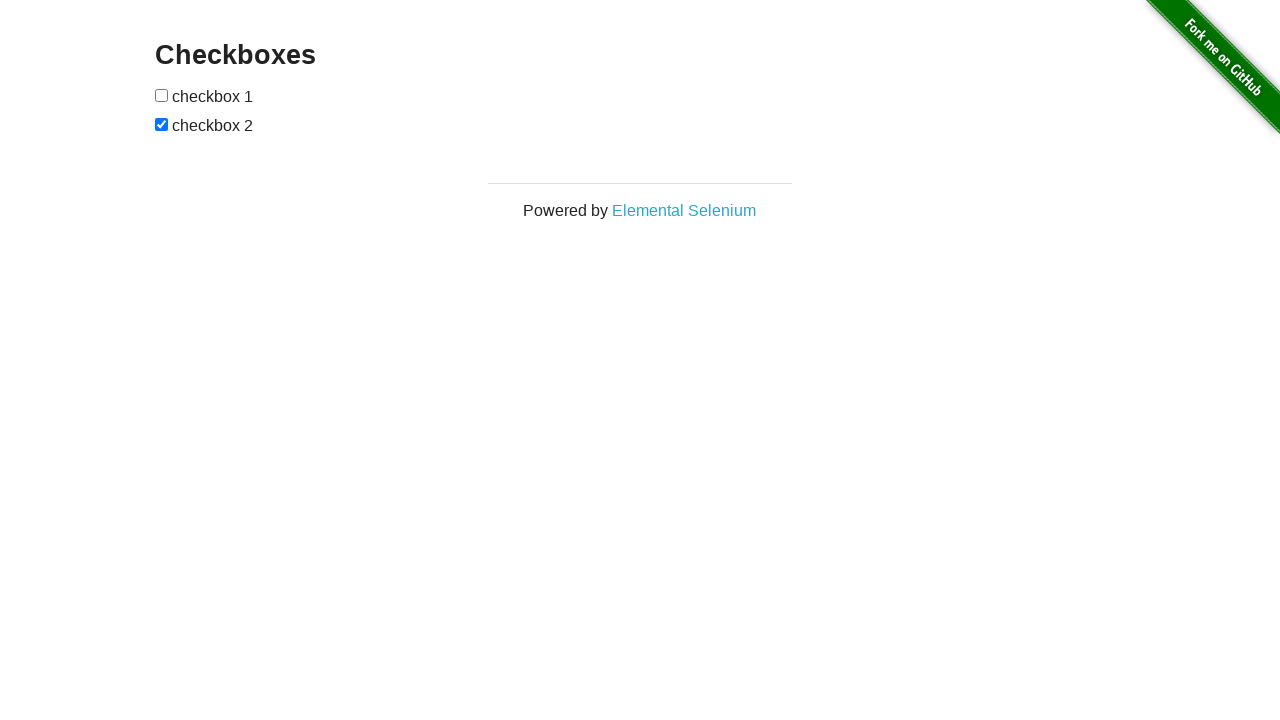

Located the first checkbox element
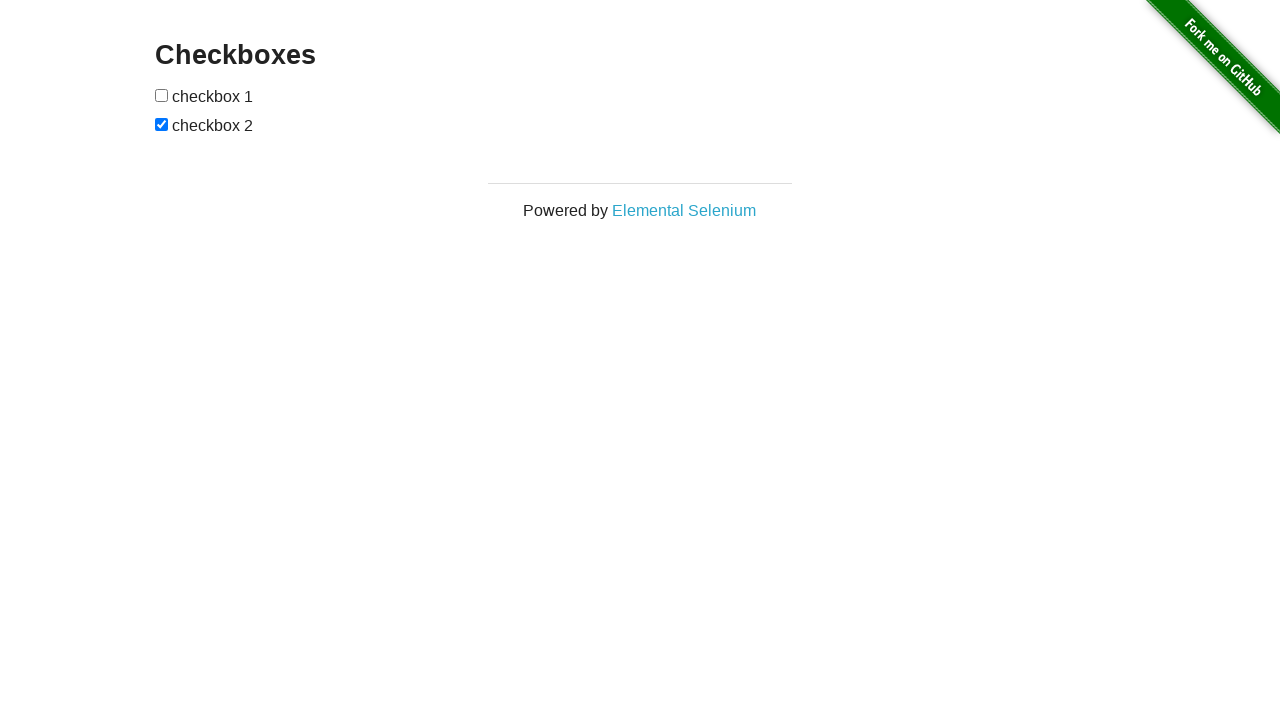

Clicked the first checkbox to select it at (162, 95) on [type=checkbox] >> nth=0
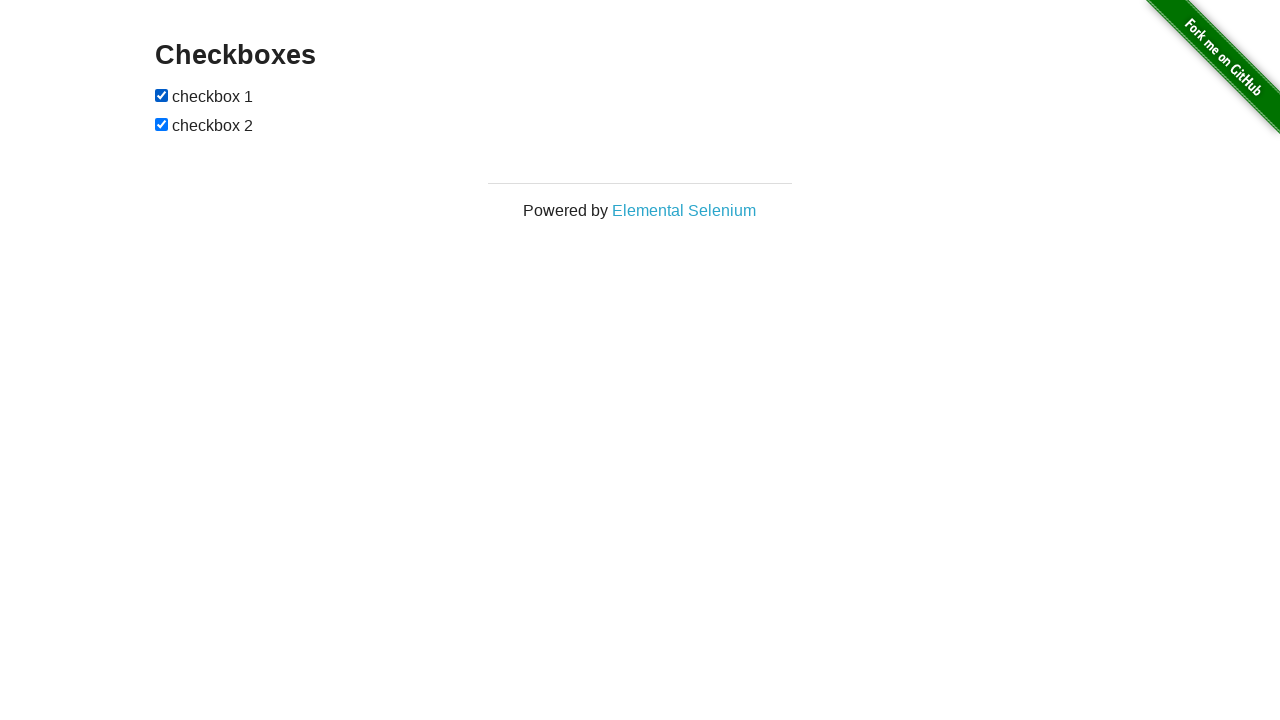

Verified that the first checkbox is checked
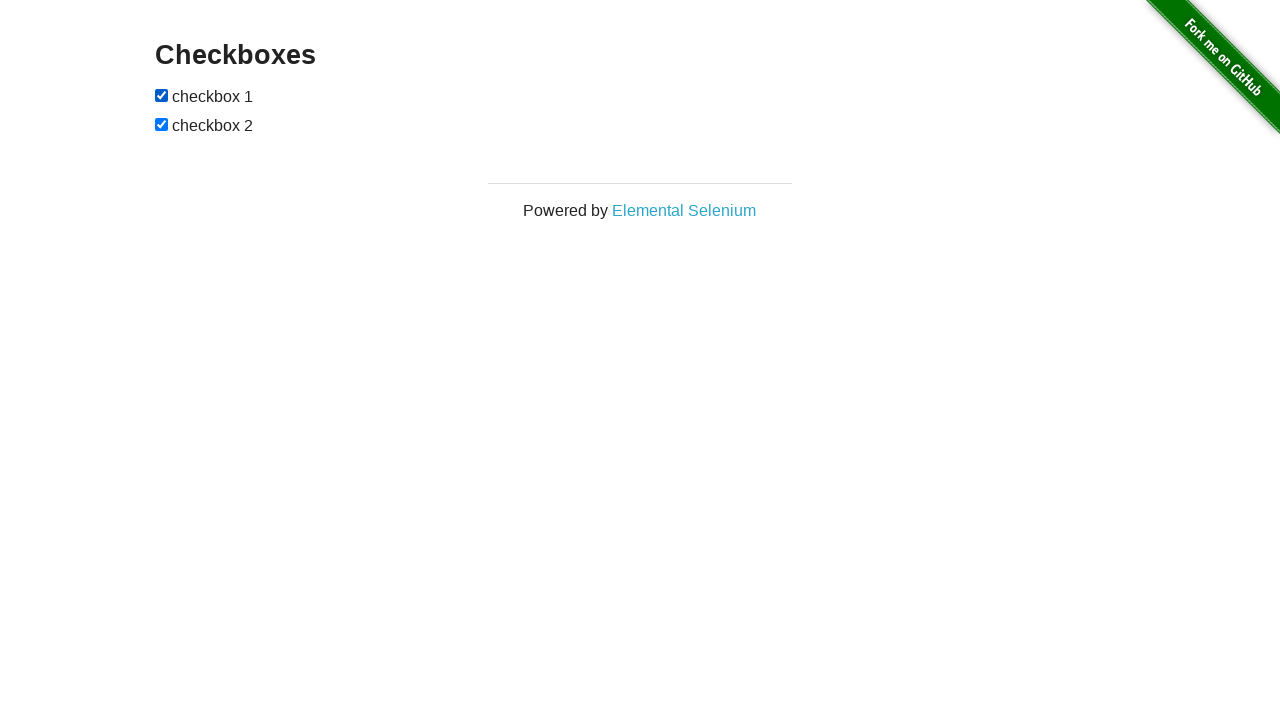

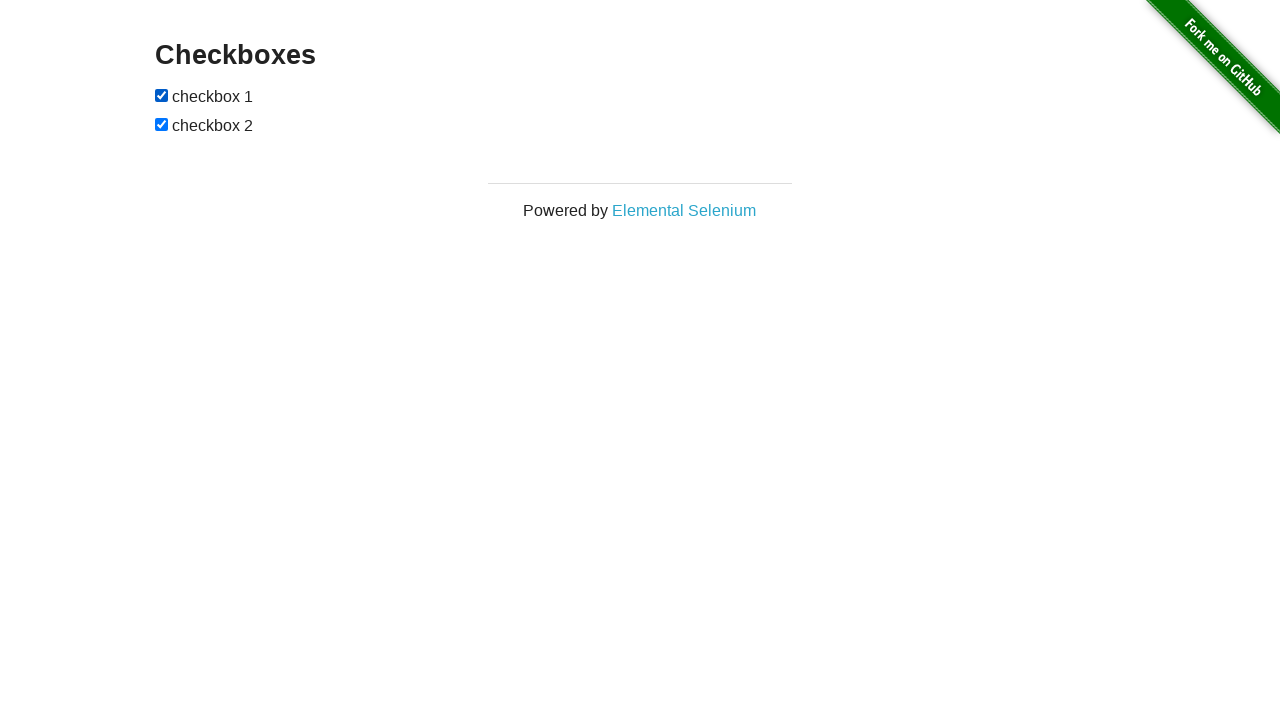